Tests filling the first name field in an automation practice form and verifies the input value

Starting URL: https://app.cloudqa.io/home/AutomationPracticeForm

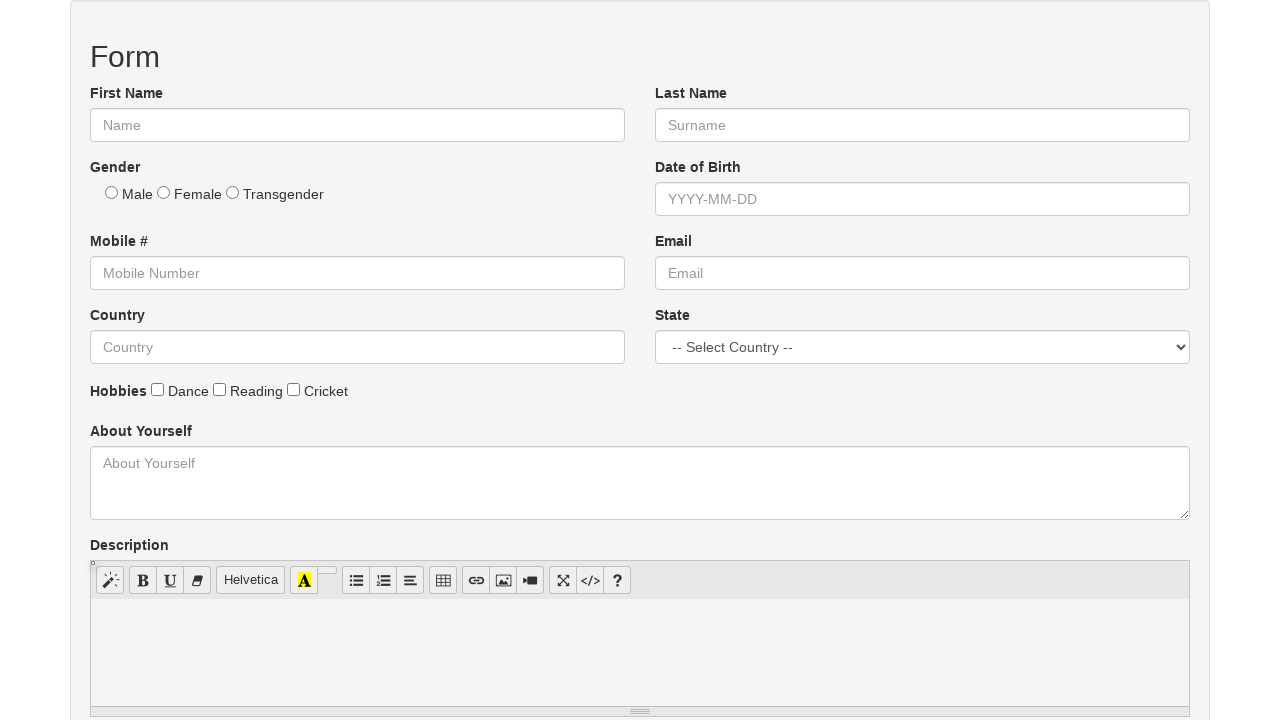

Cleared the first name field on #fname
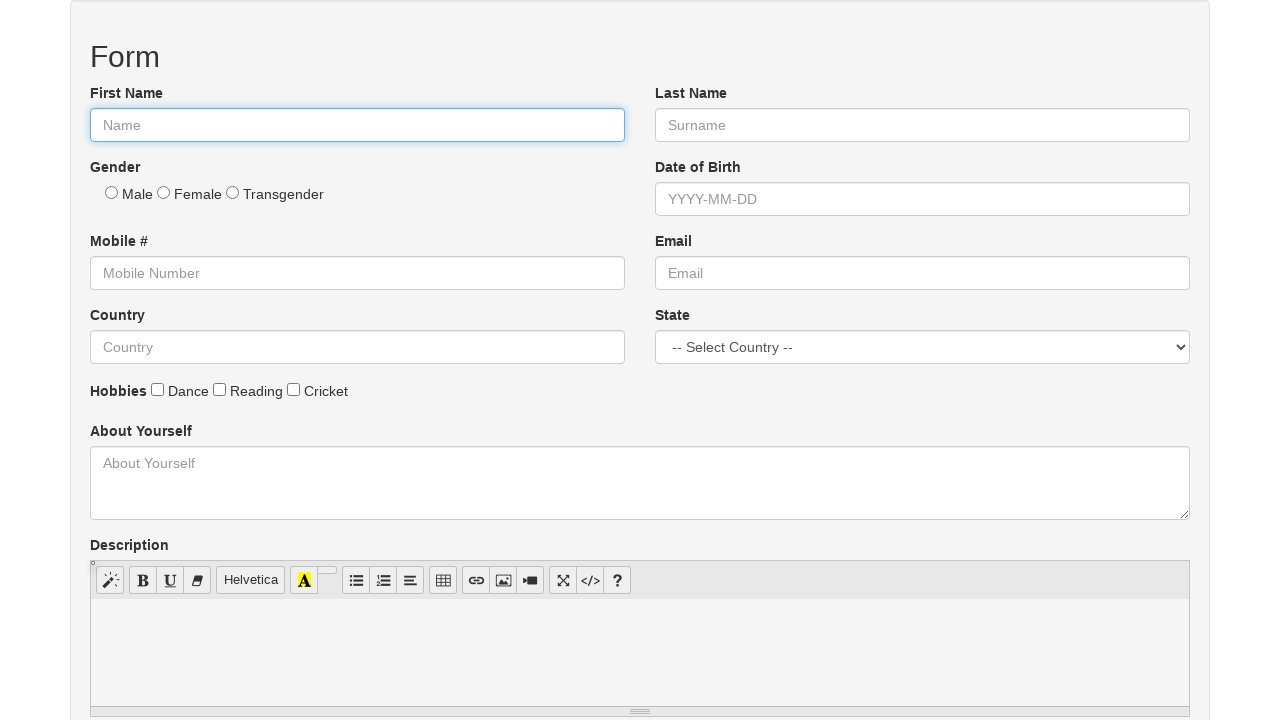

Filled first name field with 'Gyanesh' on #fname
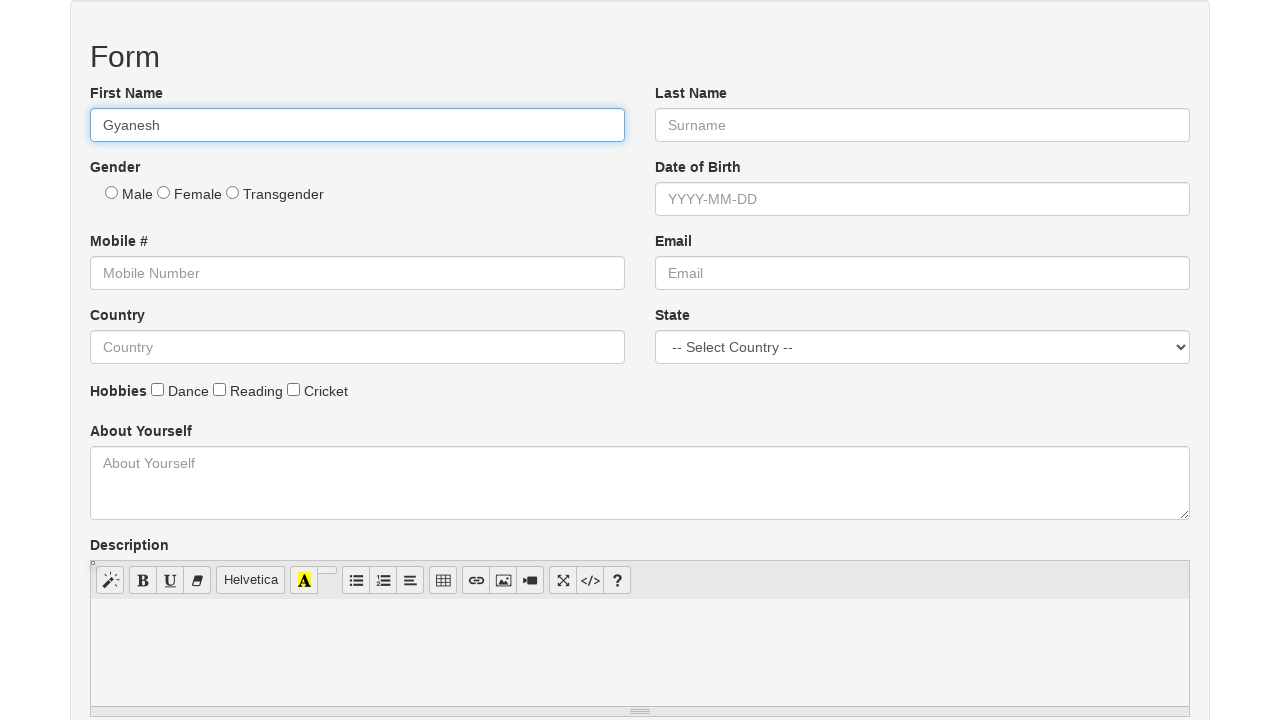

Verified first name field contains 'Gyanesh'
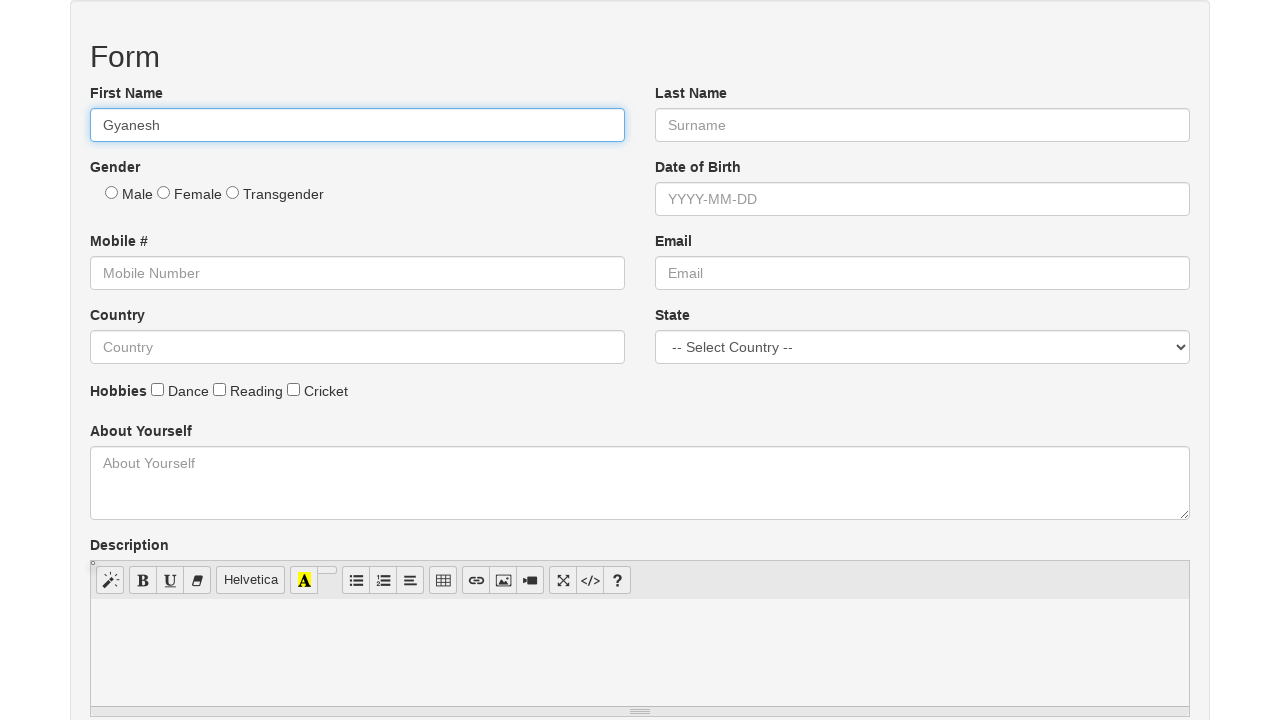

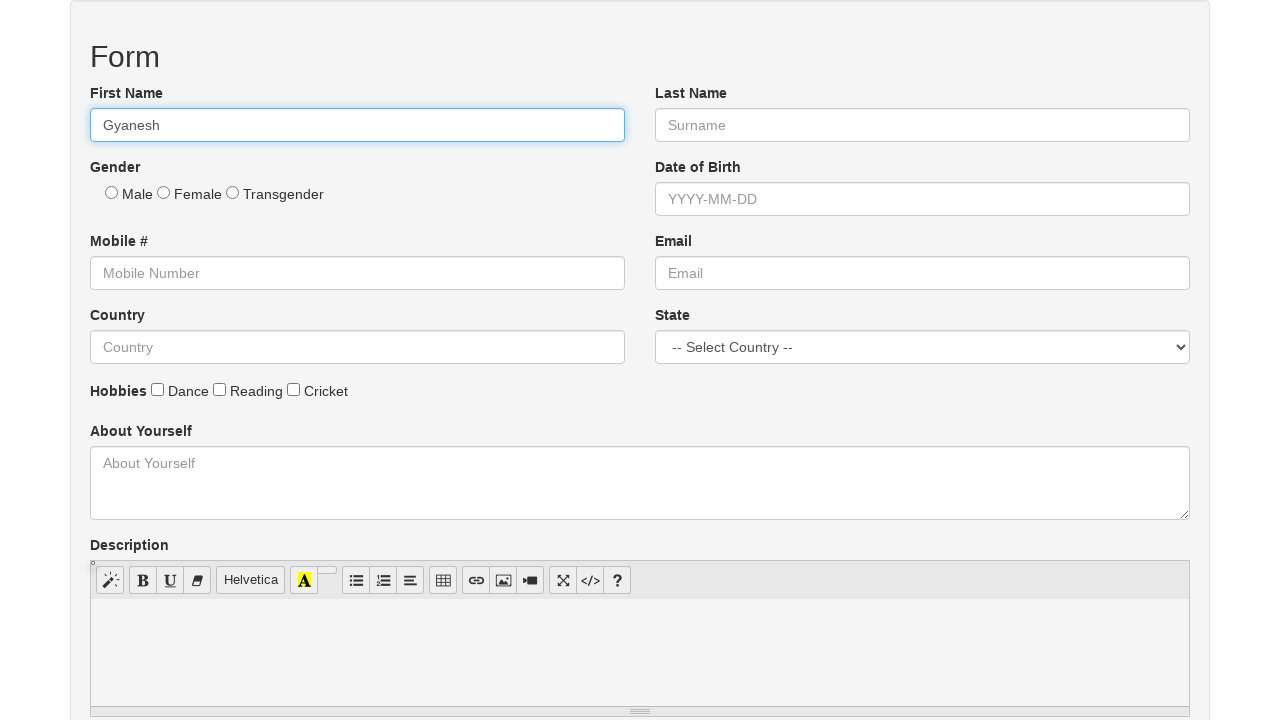